Tests a sample todo application by checking/unchecking multiple todo items, adding new items to the list, and verifying that added items appear correctly.

Starting URL: https://lambdatest.github.io/sample-todo-app/

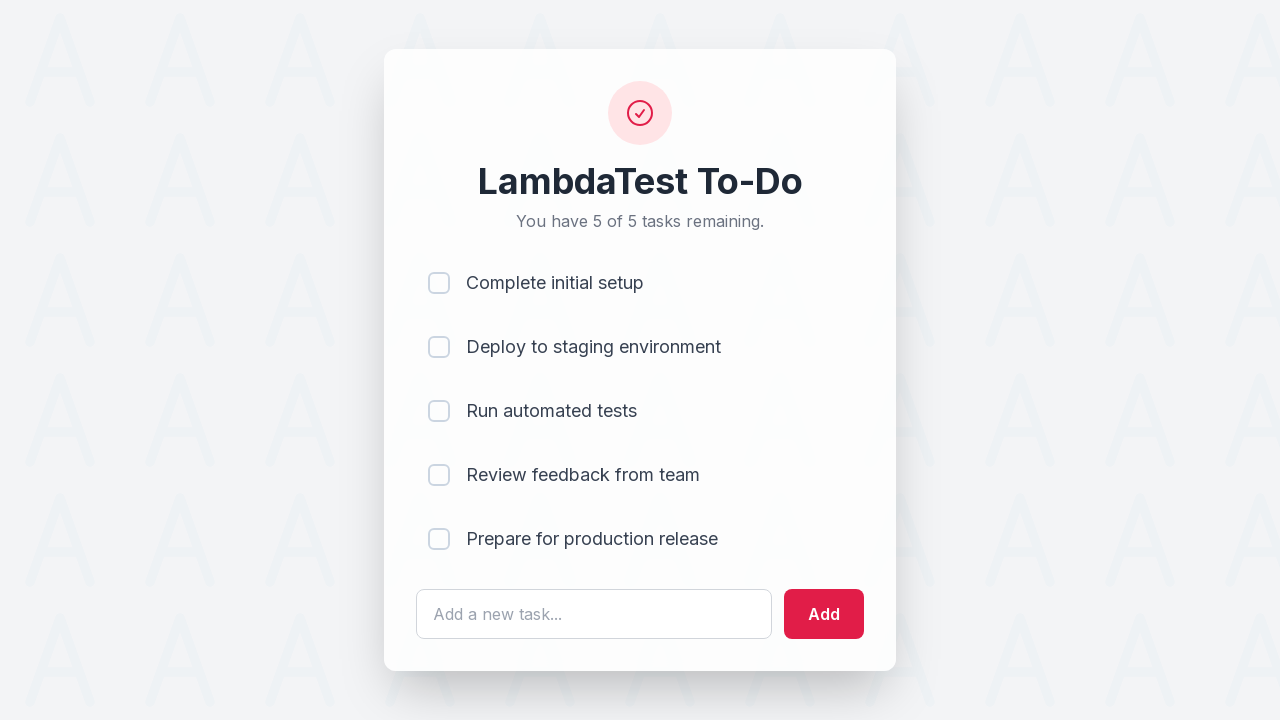

Checked first todo item (li1) at (439, 283) on input[name='li1']
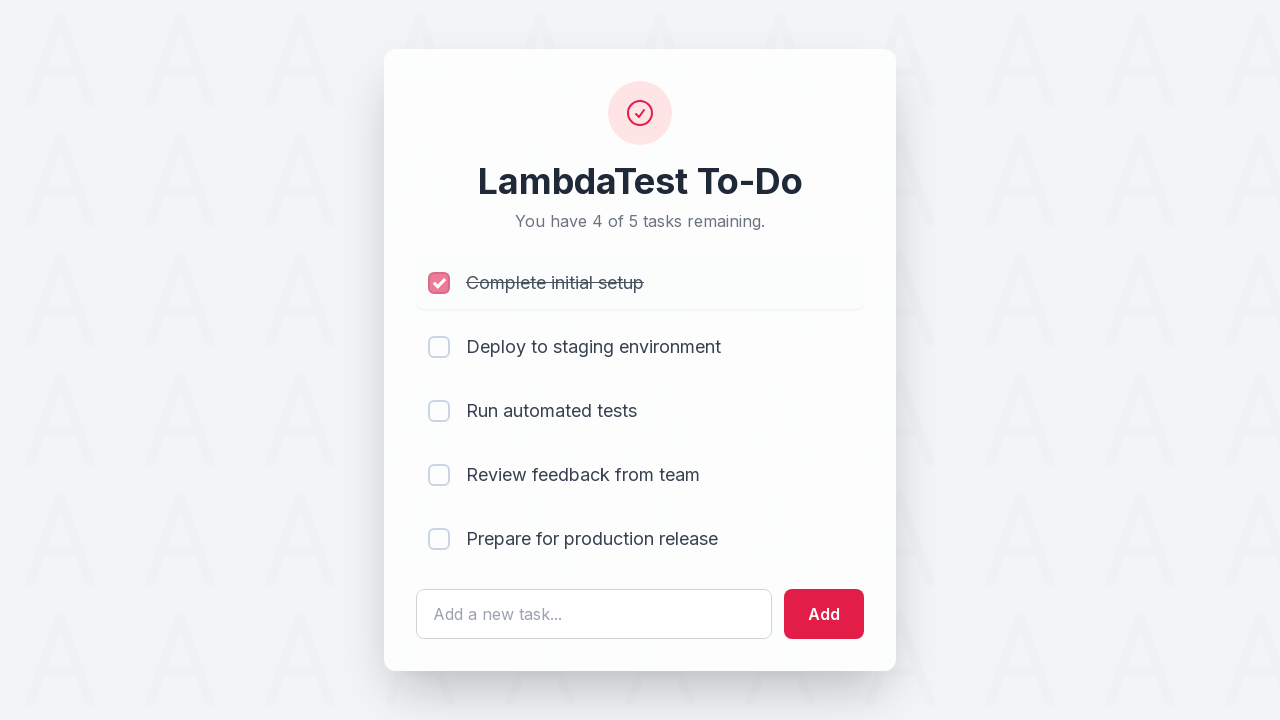

Checked second todo item (li2) at (439, 347) on input[name='li2']
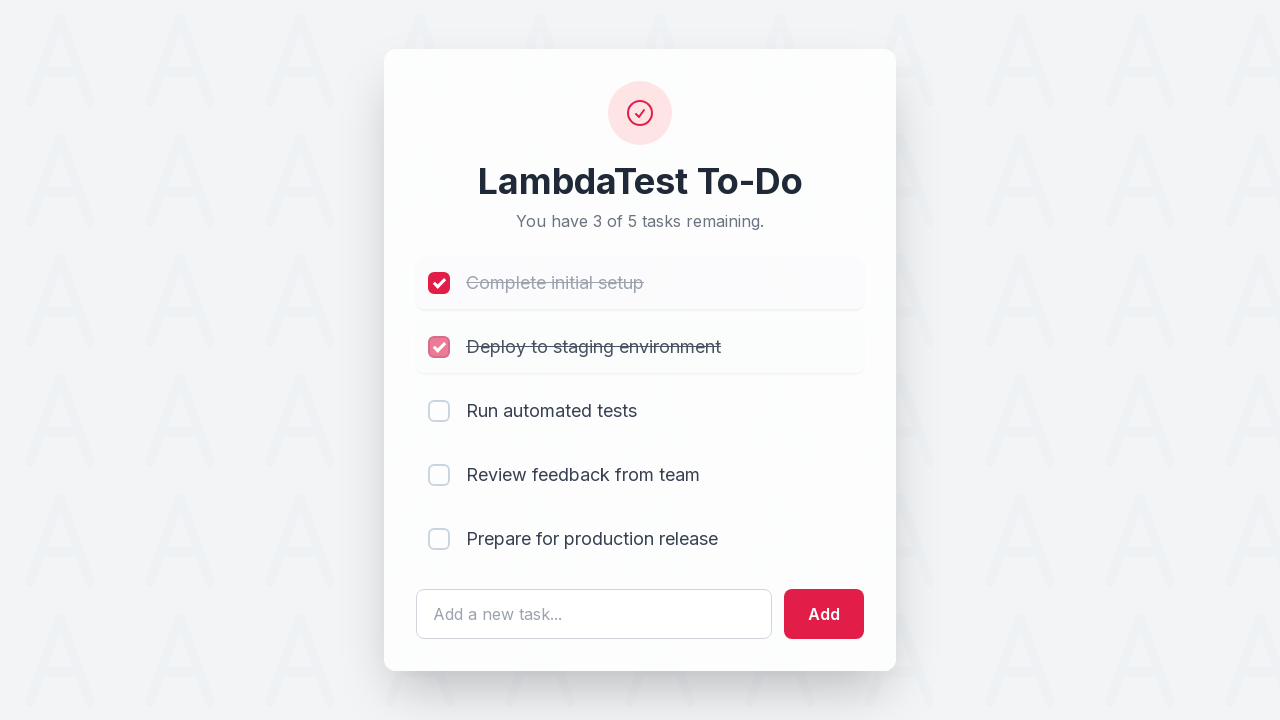

Checked third todo item (li3) at (439, 411) on input[name='li3']
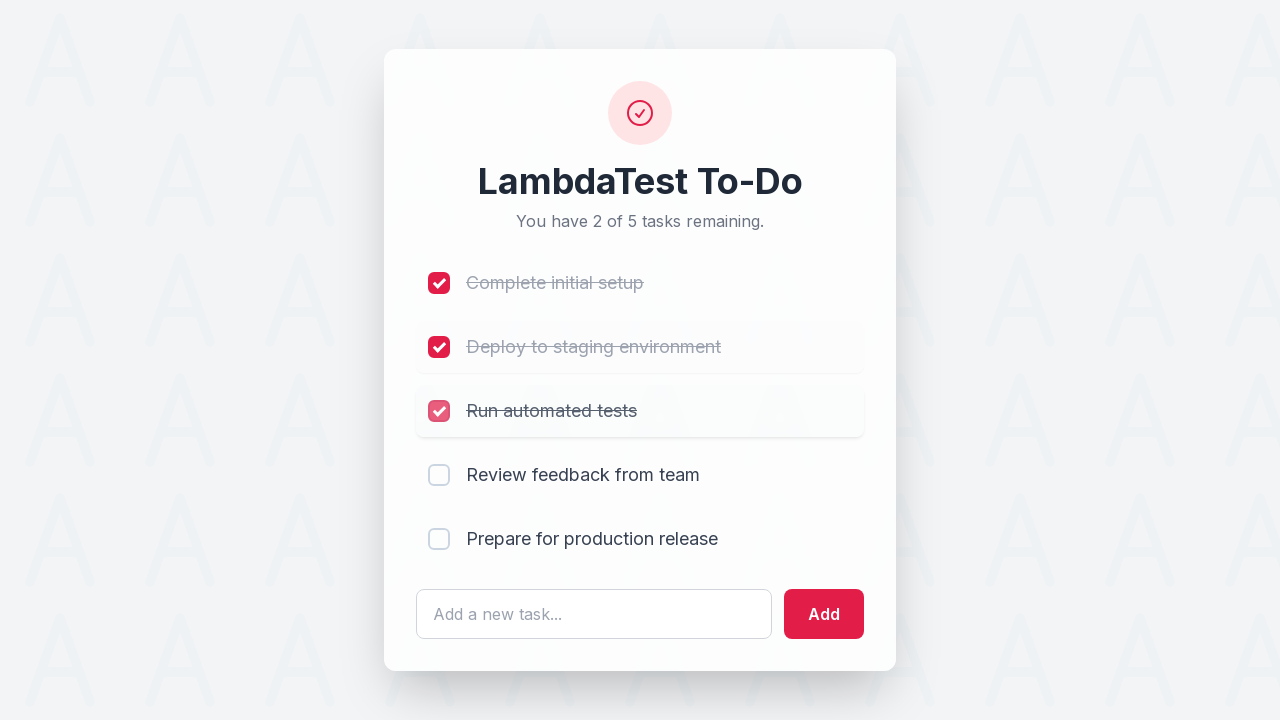

Checked fourth todo item (li4) at (439, 475) on input[name='li4']
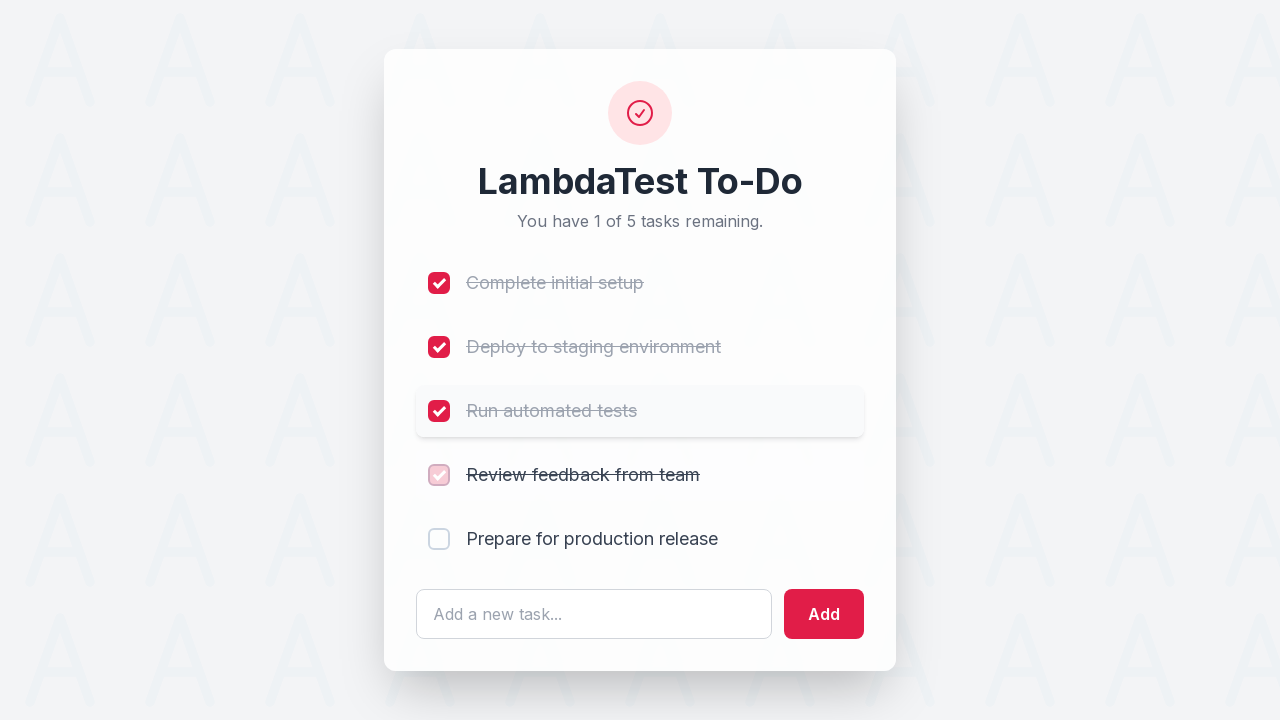

Filled todo input field with 'List Item 6' on #sampletodotext
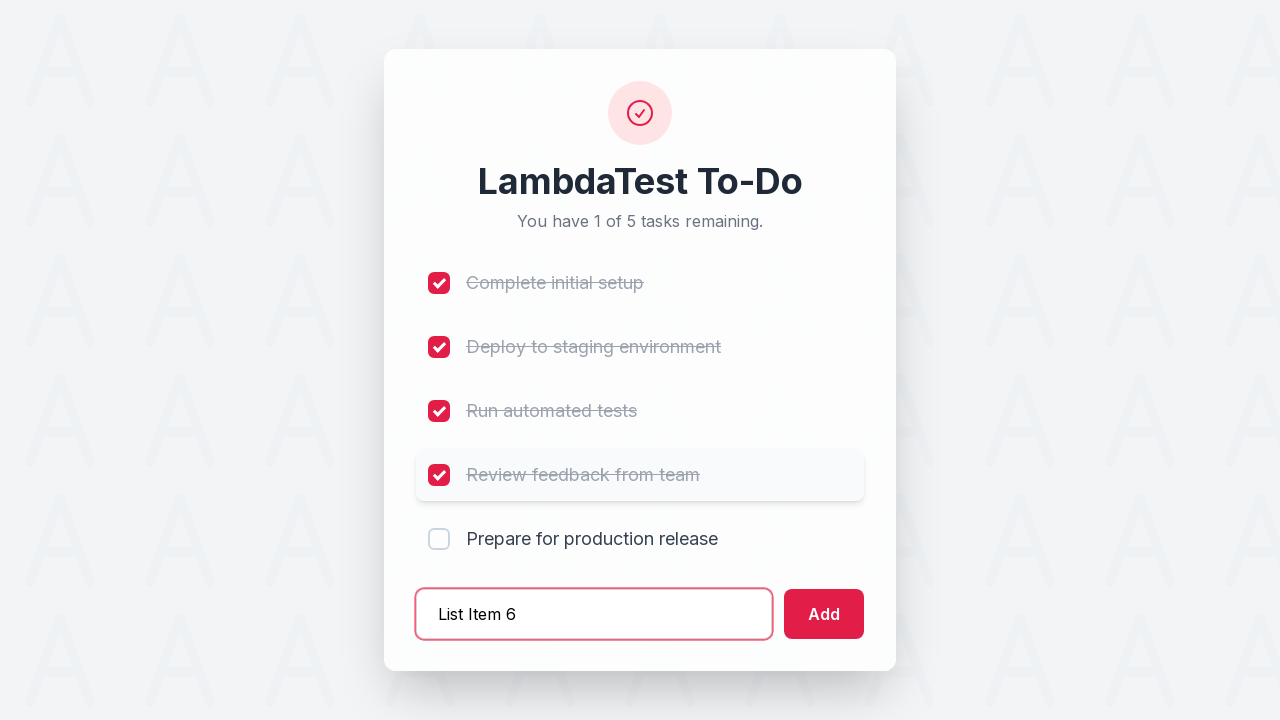

Clicked add button to create List Item 6 at (824, 614) on #addbutton
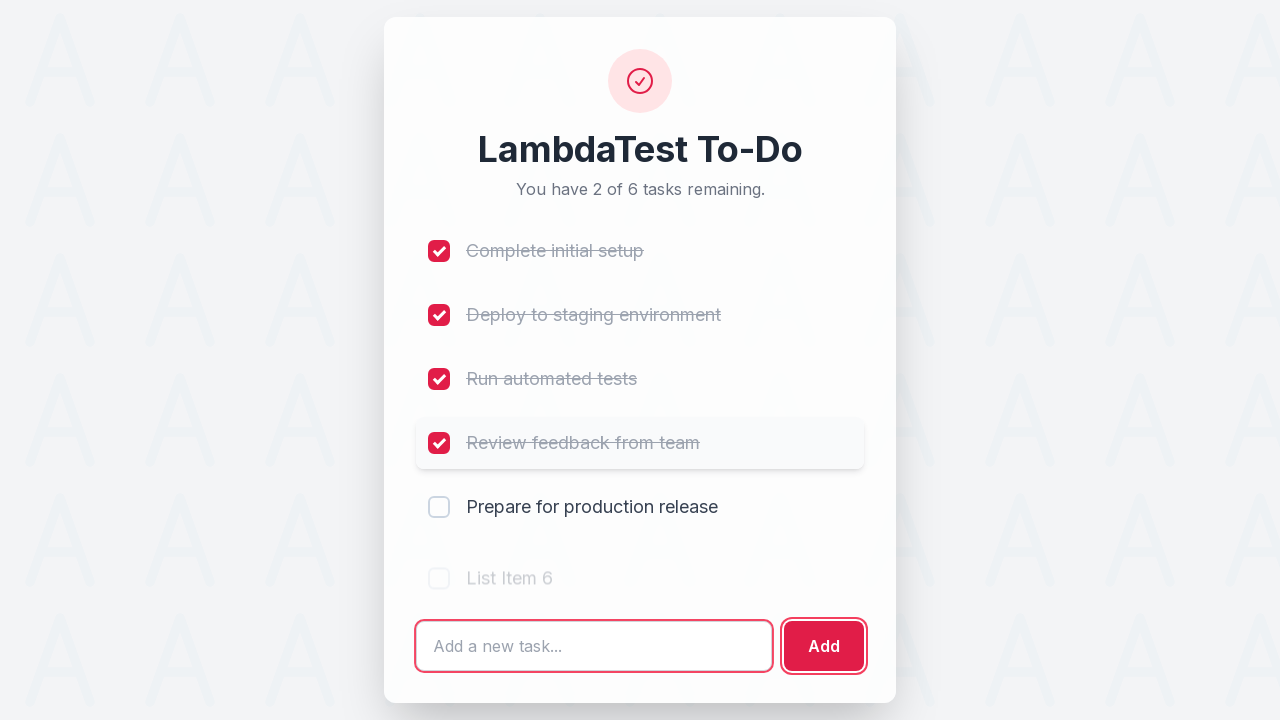

Filled todo input field with 'List Item 7' on #sampletodotext
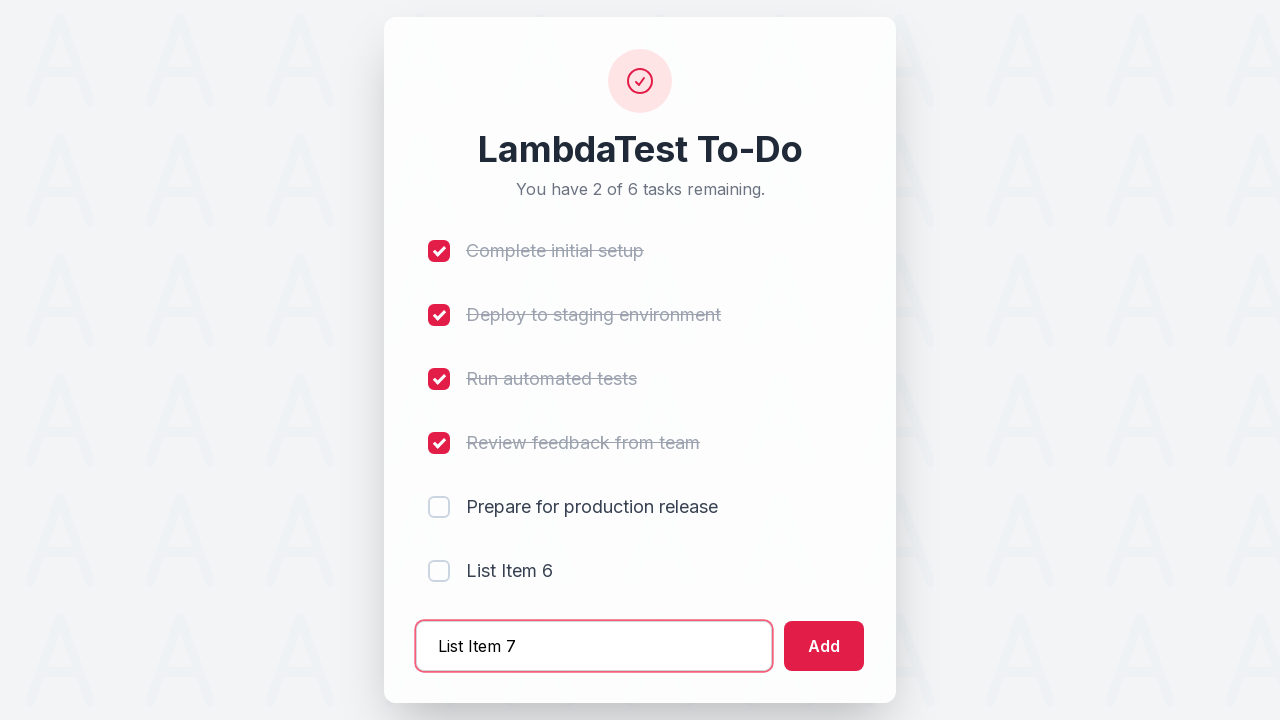

Clicked add button to create List Item 7 at (824, 646) on #addbutton
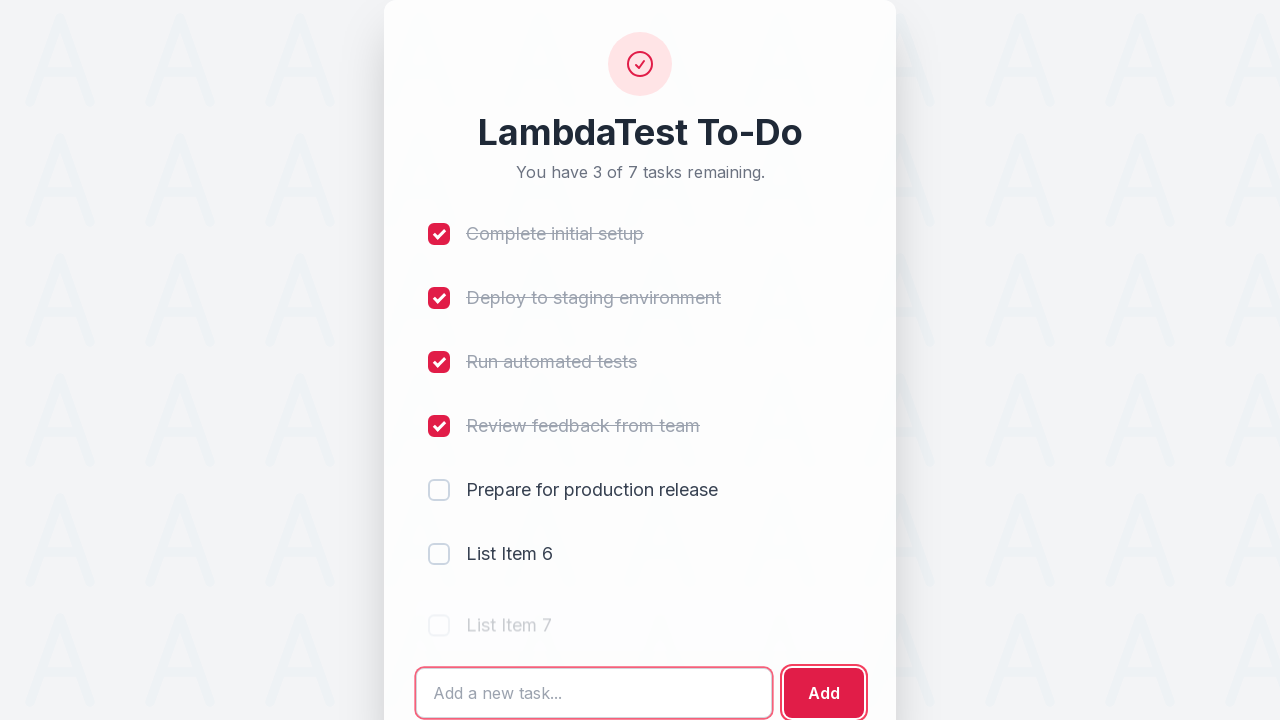

Filled todo input field with 'List Item 8' on #sampletodotext
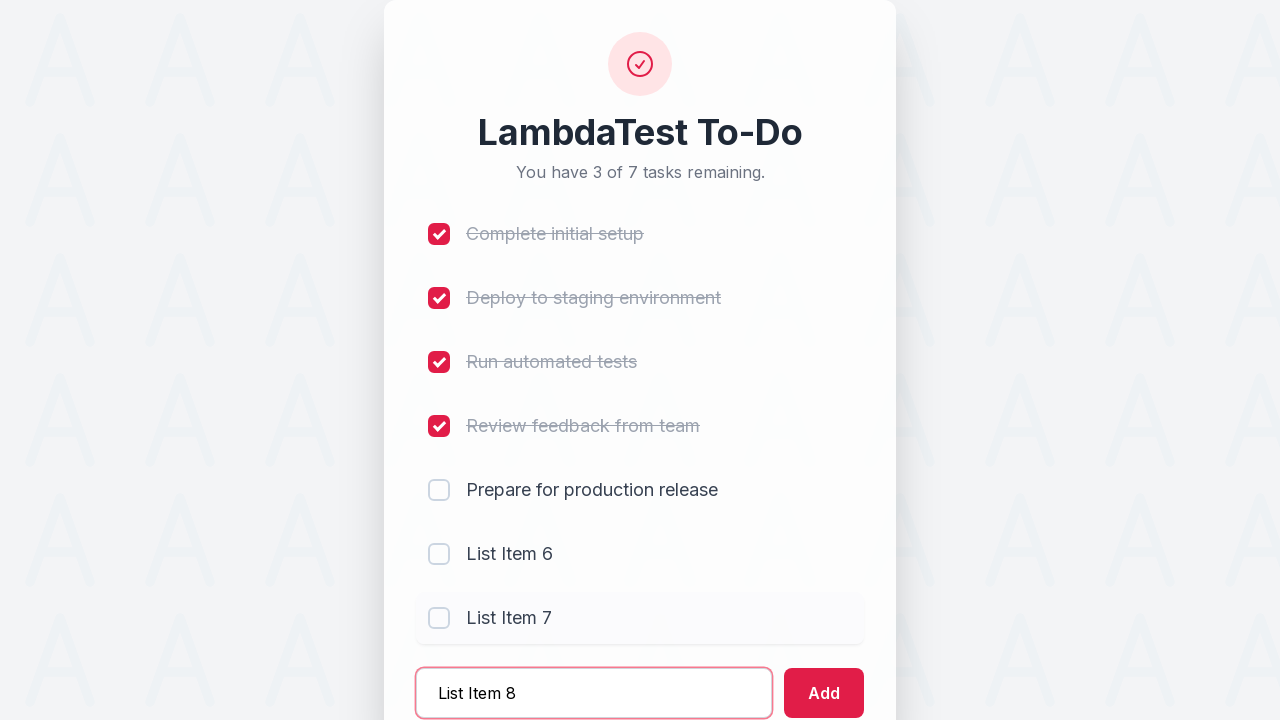

Clicked add button to create List Item 8 at (824, 693) on #addbutton
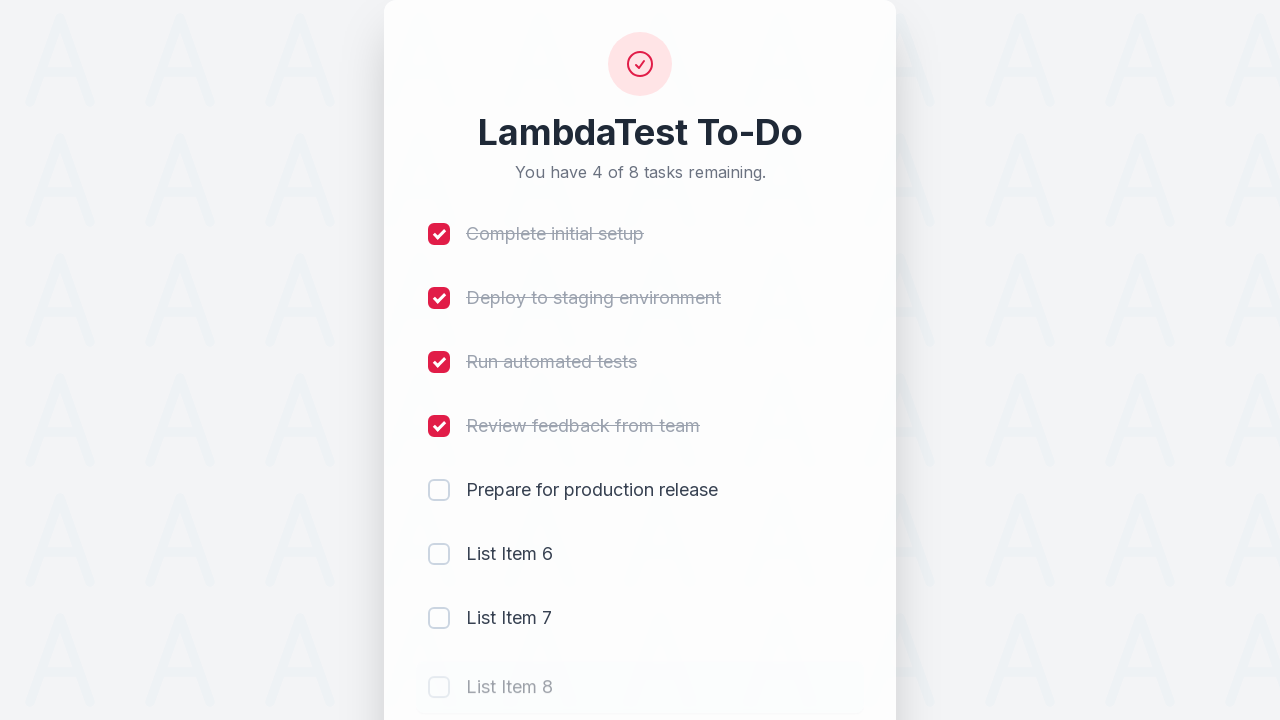

Unchecked first todo item (li1) at (439, 234) on input[name='li1']
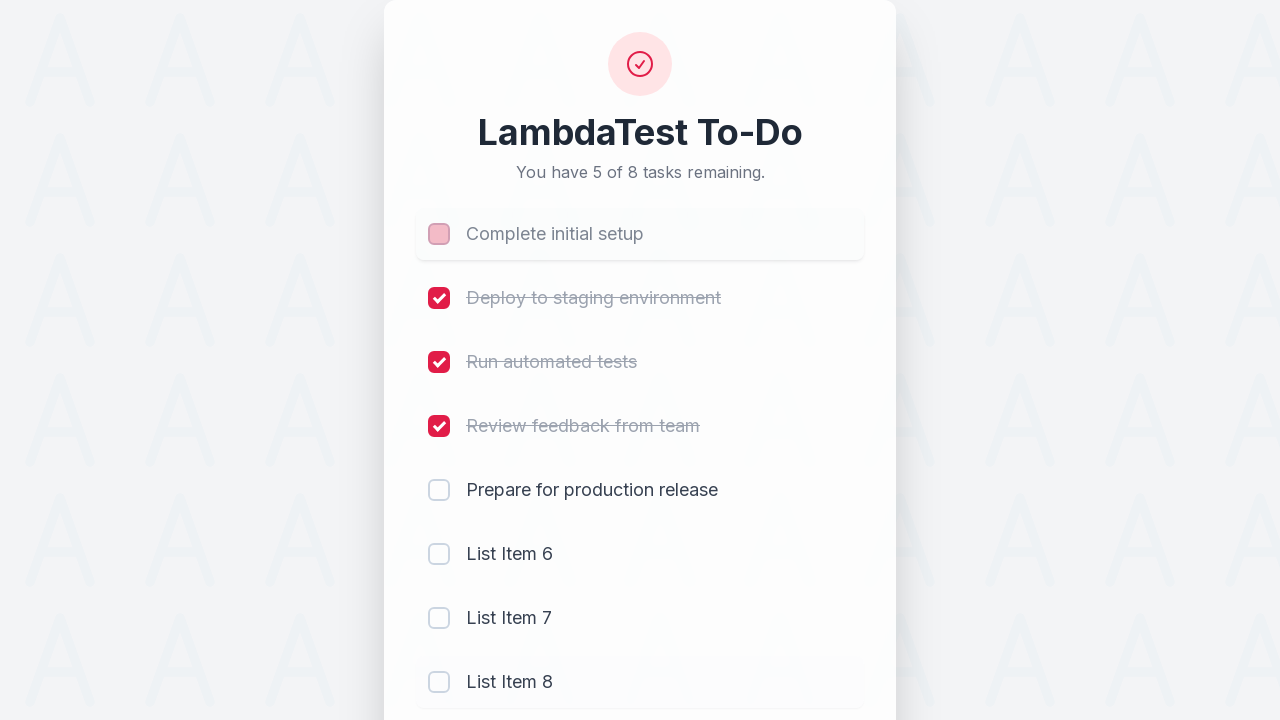

Unchecked third todo item (li3) at (439, 362) on input[name='li3']
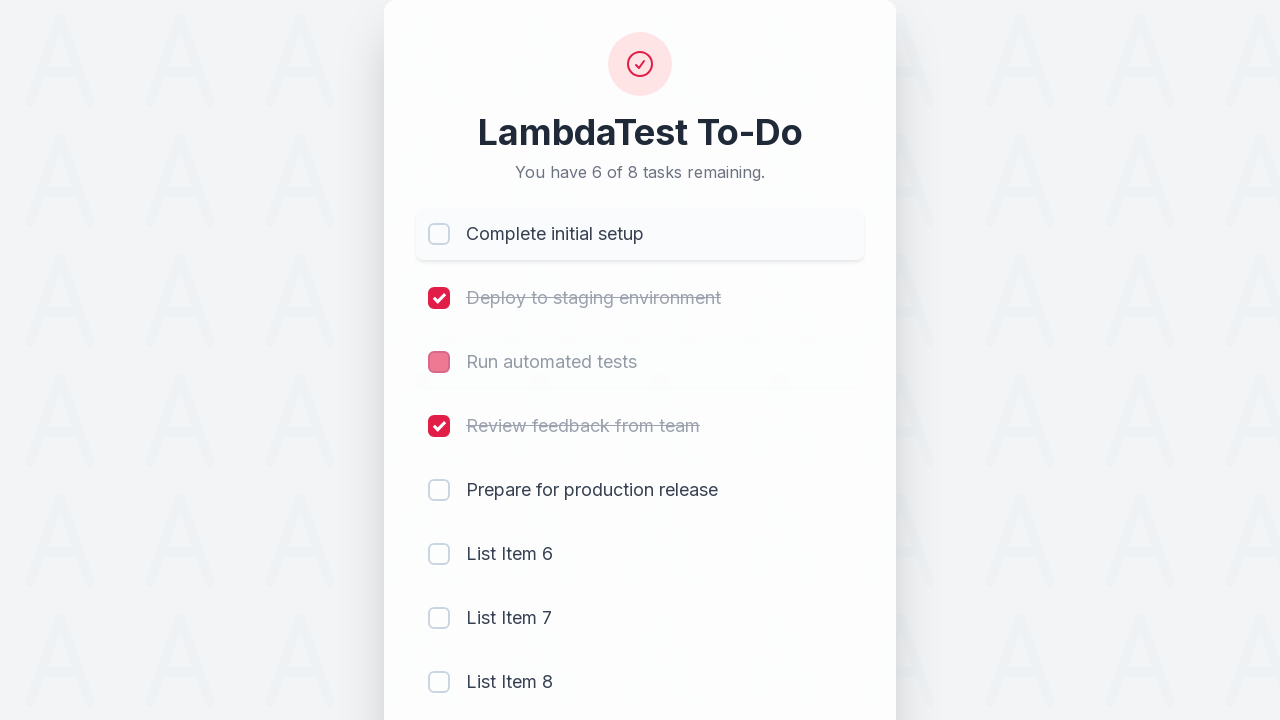

Checked seventh todo item (li7) at (439, 618) on input[name='li7']
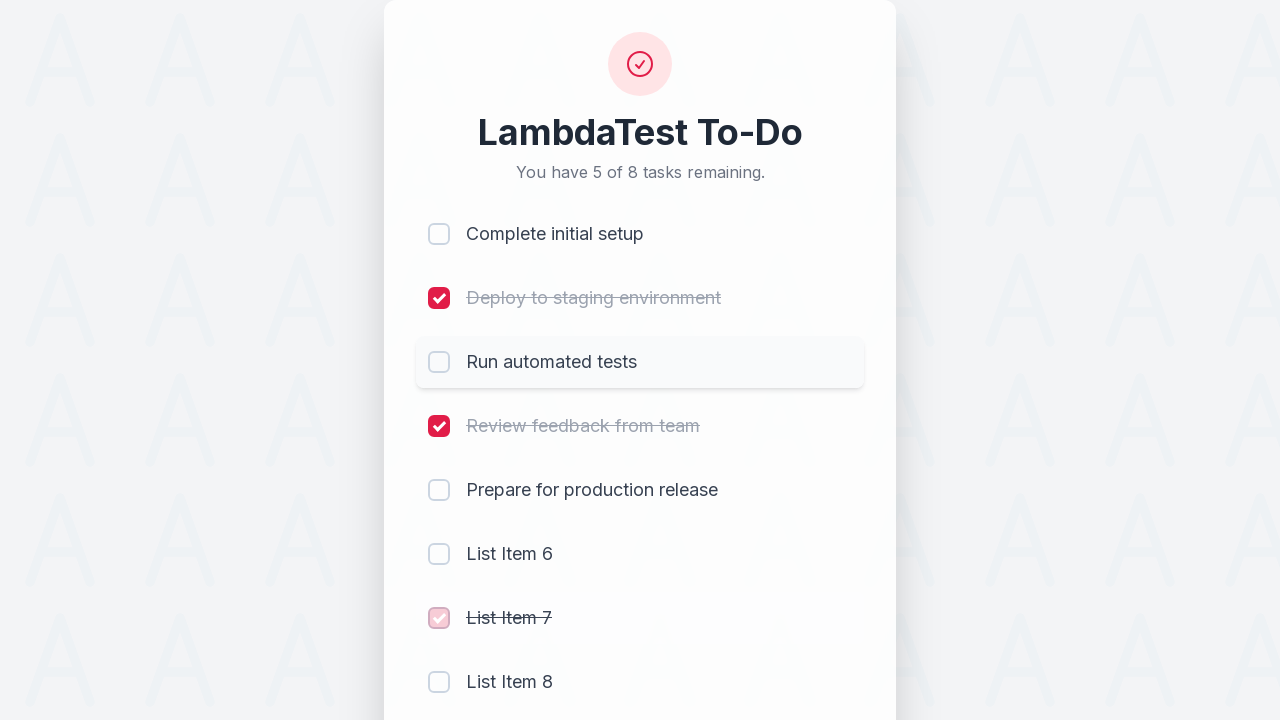

Checked eighth todo item (li8) at (439, 682) on input[name='li8']
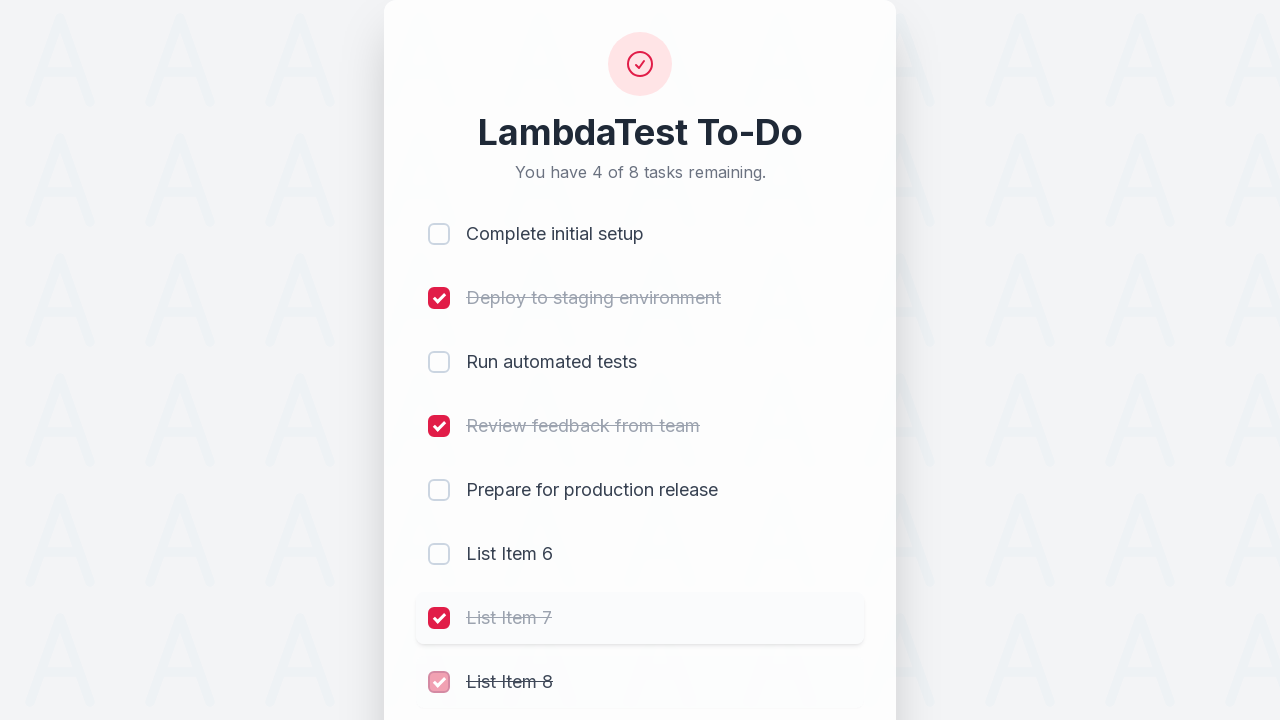

Filled todo input field with 'Get Taste of Lambda and Stick to It' on #sampletodotext
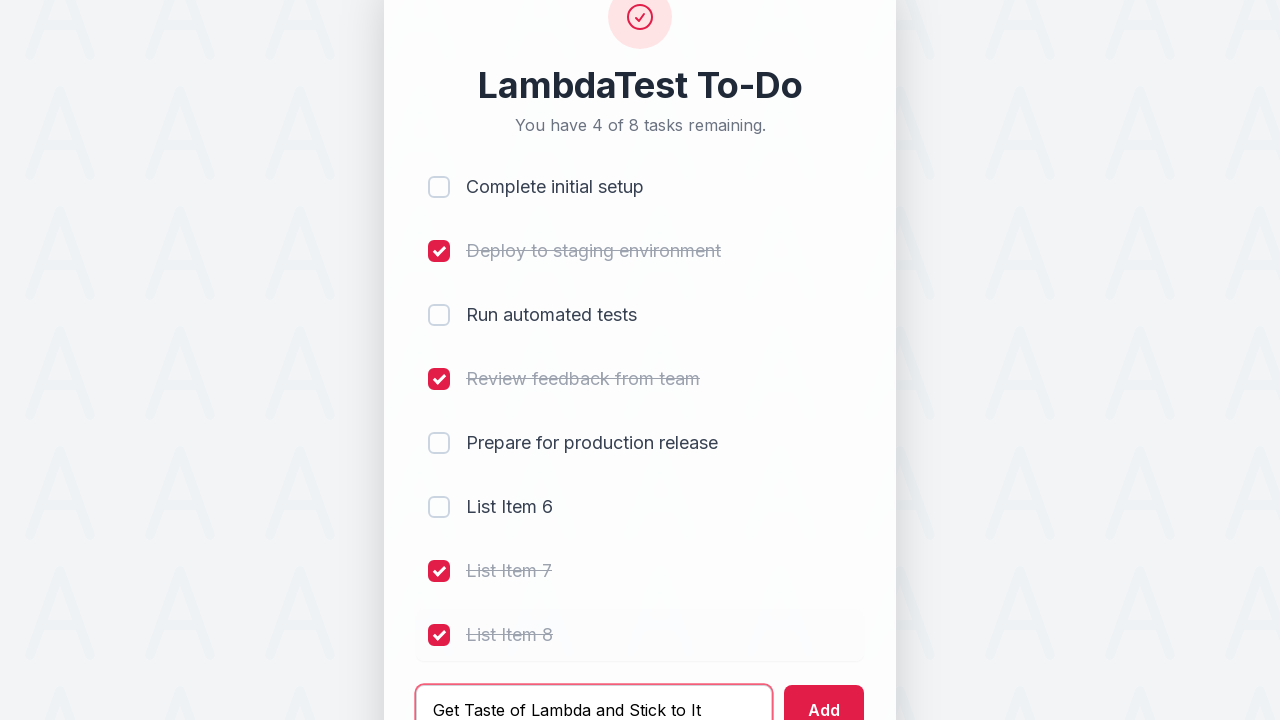

Clicked add button to create final todo item at (824, 695) on #addbutton
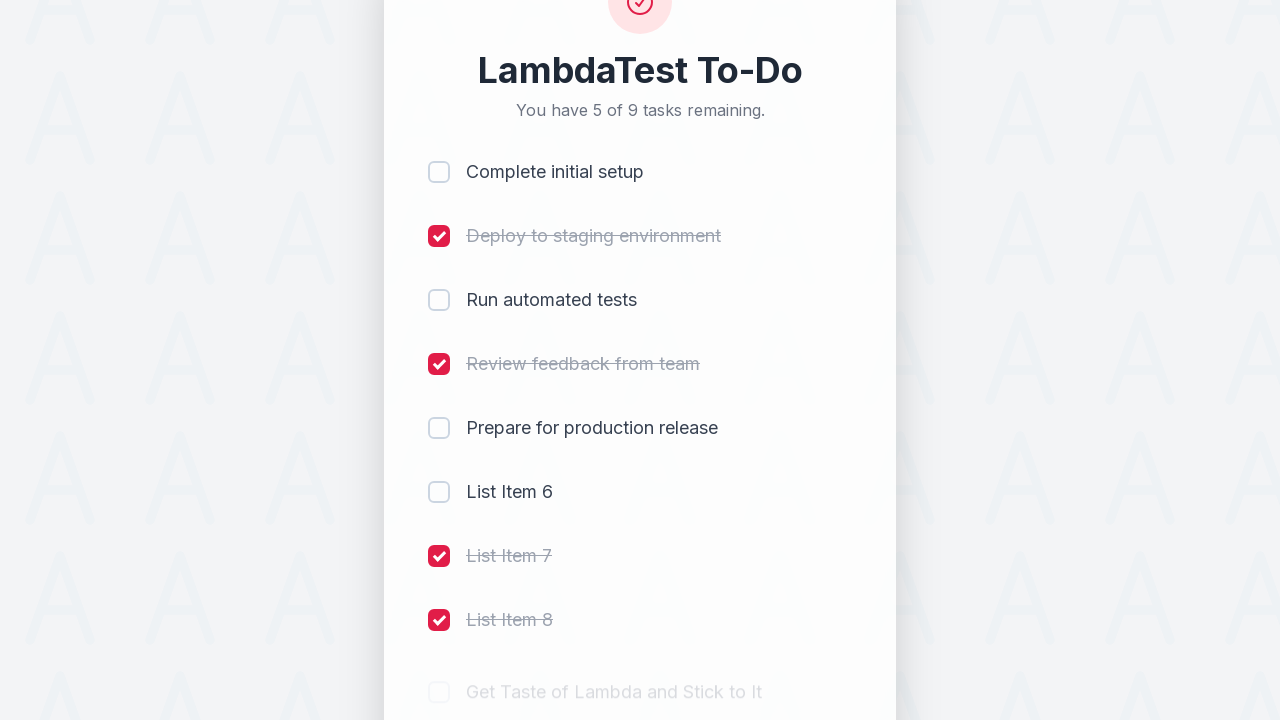

Checked the newly added ninth todo item (li9) at (439, 588) on input[name='li9']
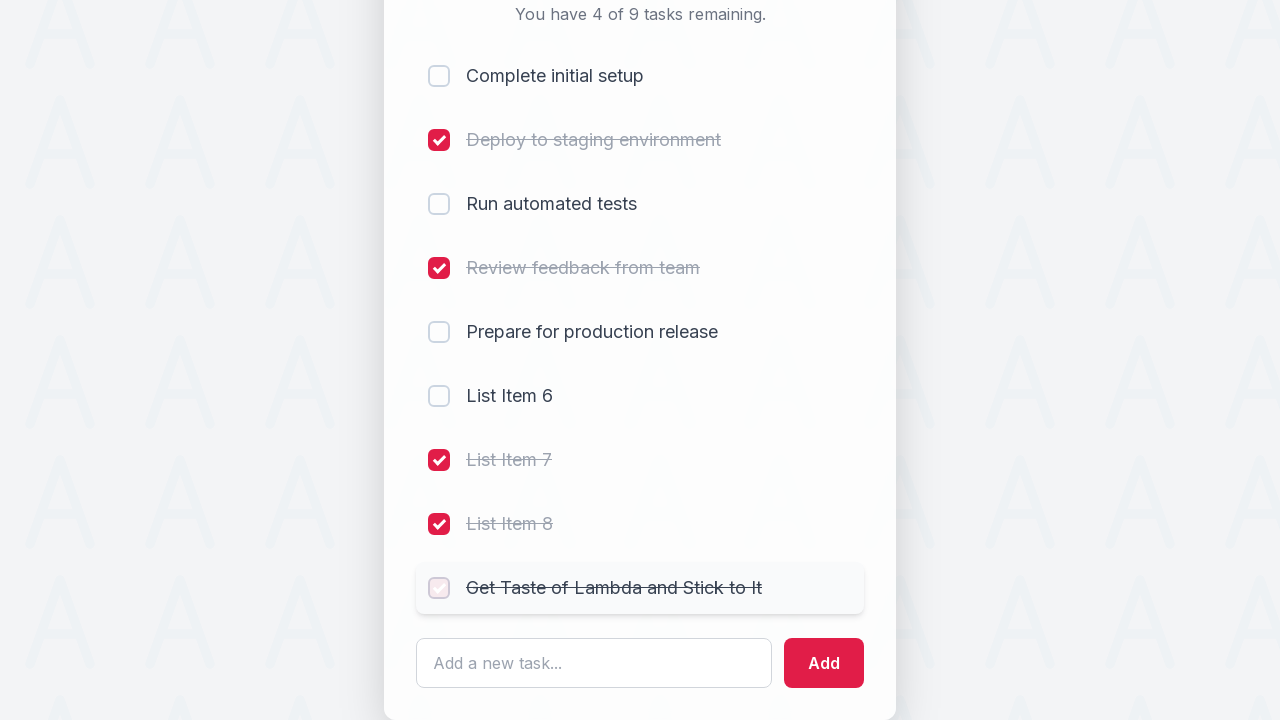

Verified the added item text is present in the ninth list item
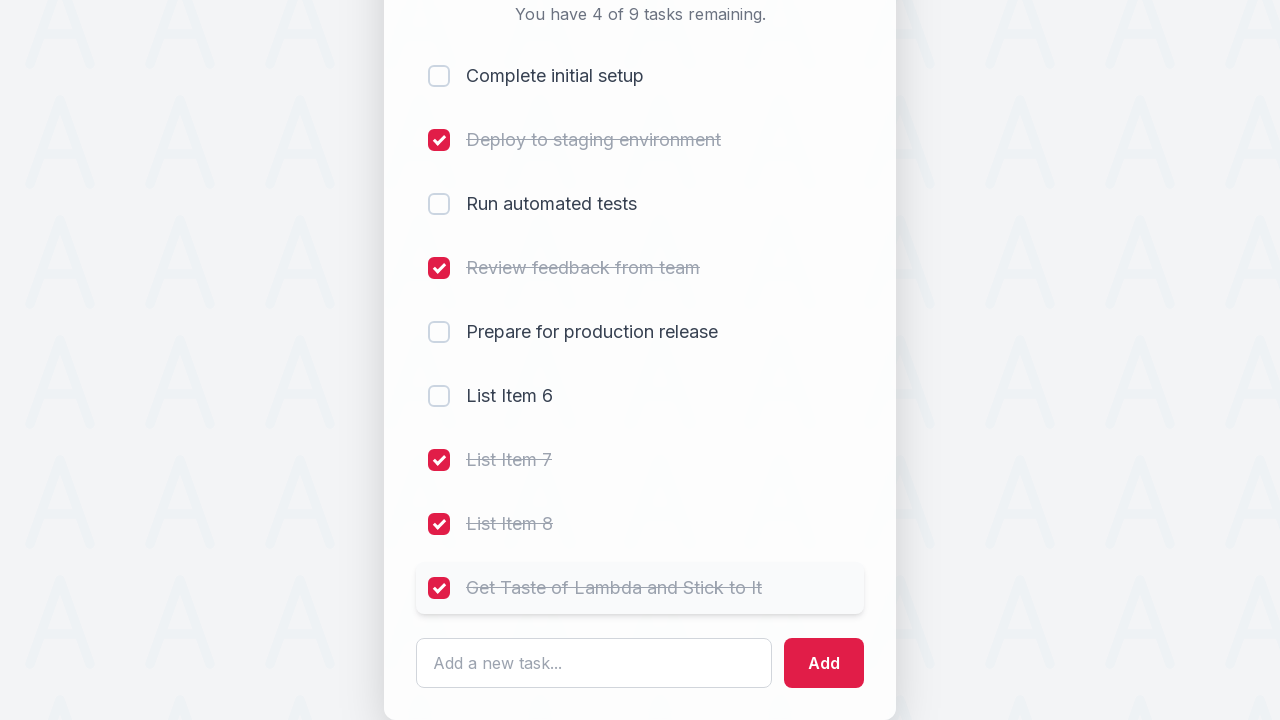

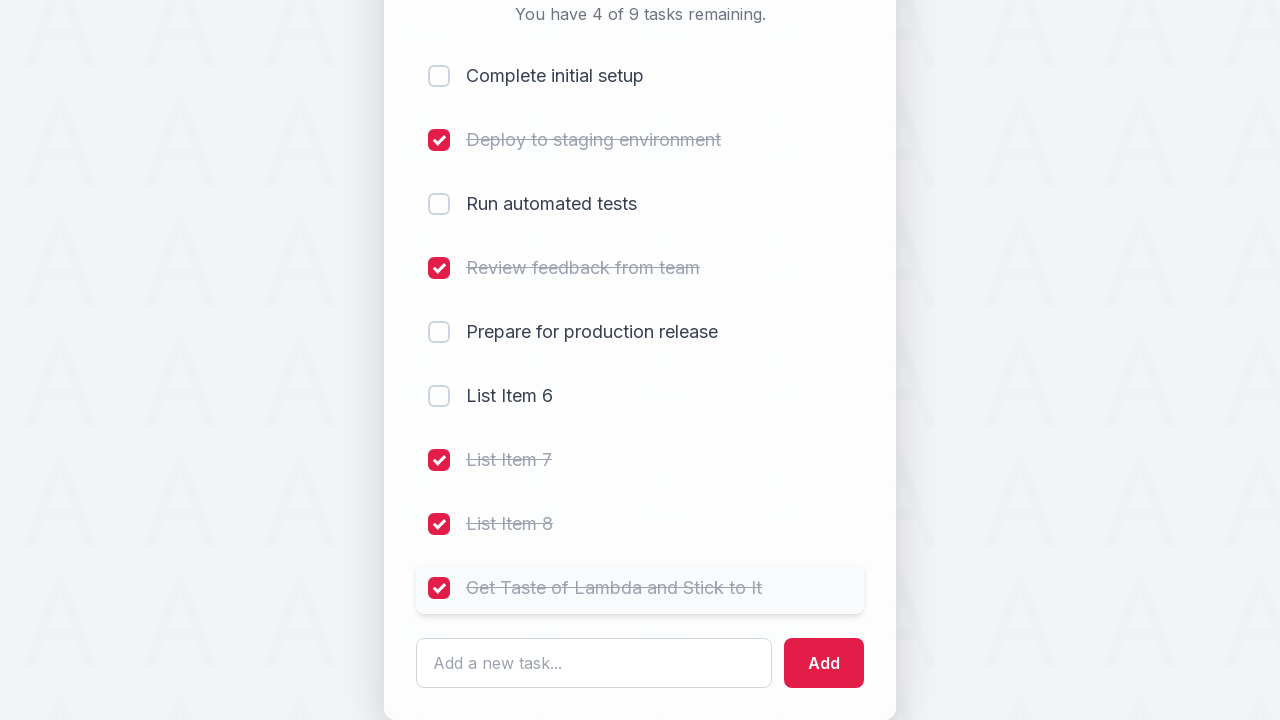